Tests radio button functionality on a registration form by verifying the radio button is displayed and enabled, then clicking it to verify it becomes selected.

Starting URL: http://demo.automationtesting.in/Register.html

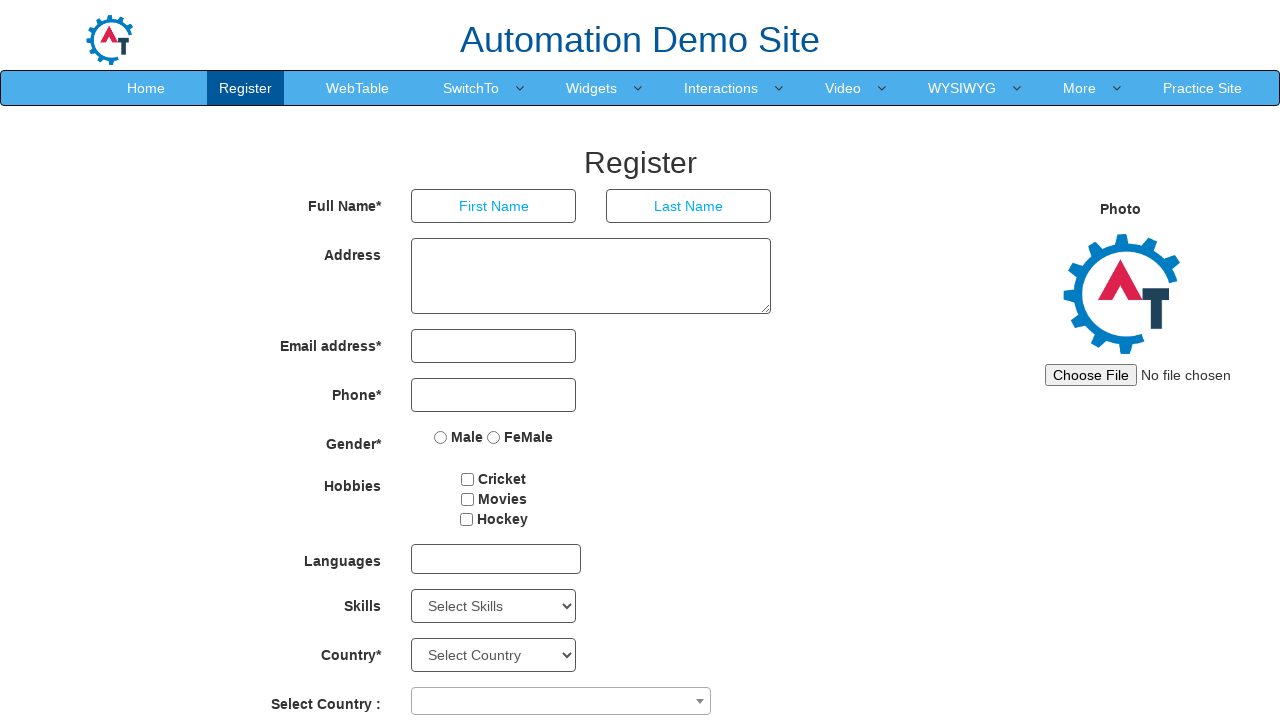

Located the first radio button with name 'radiooptions'
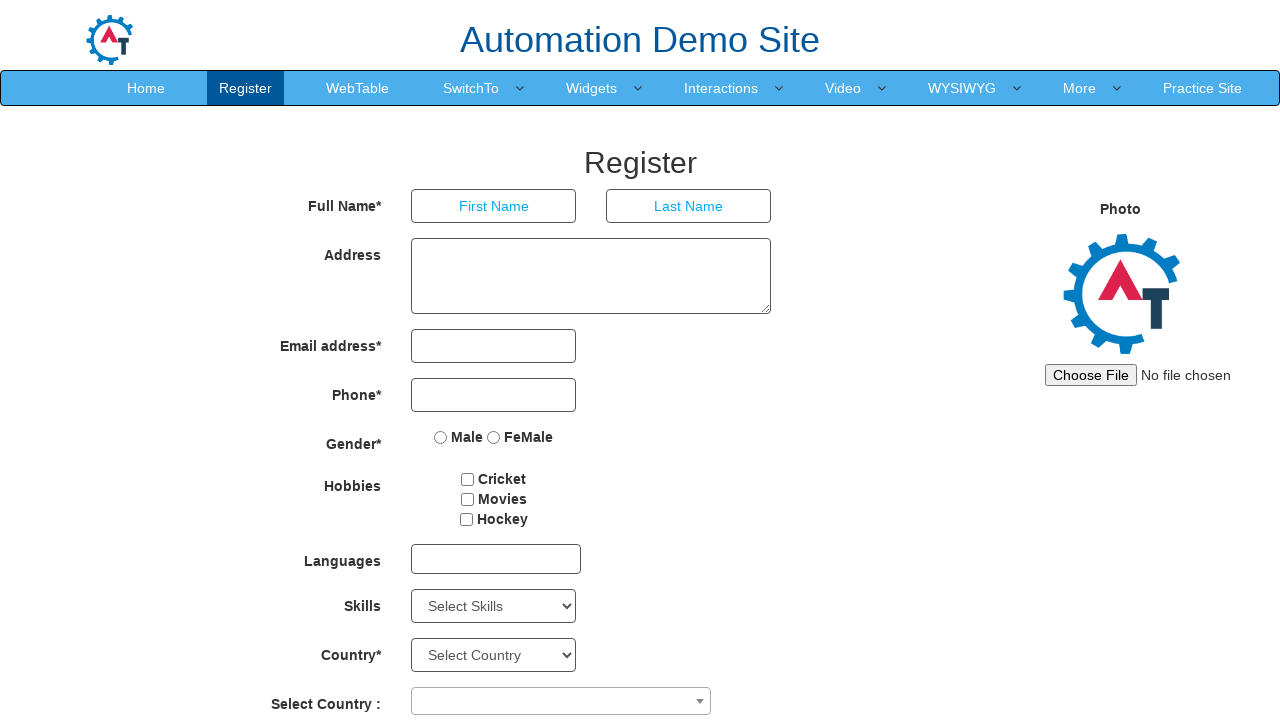

Verified radio button is displayed
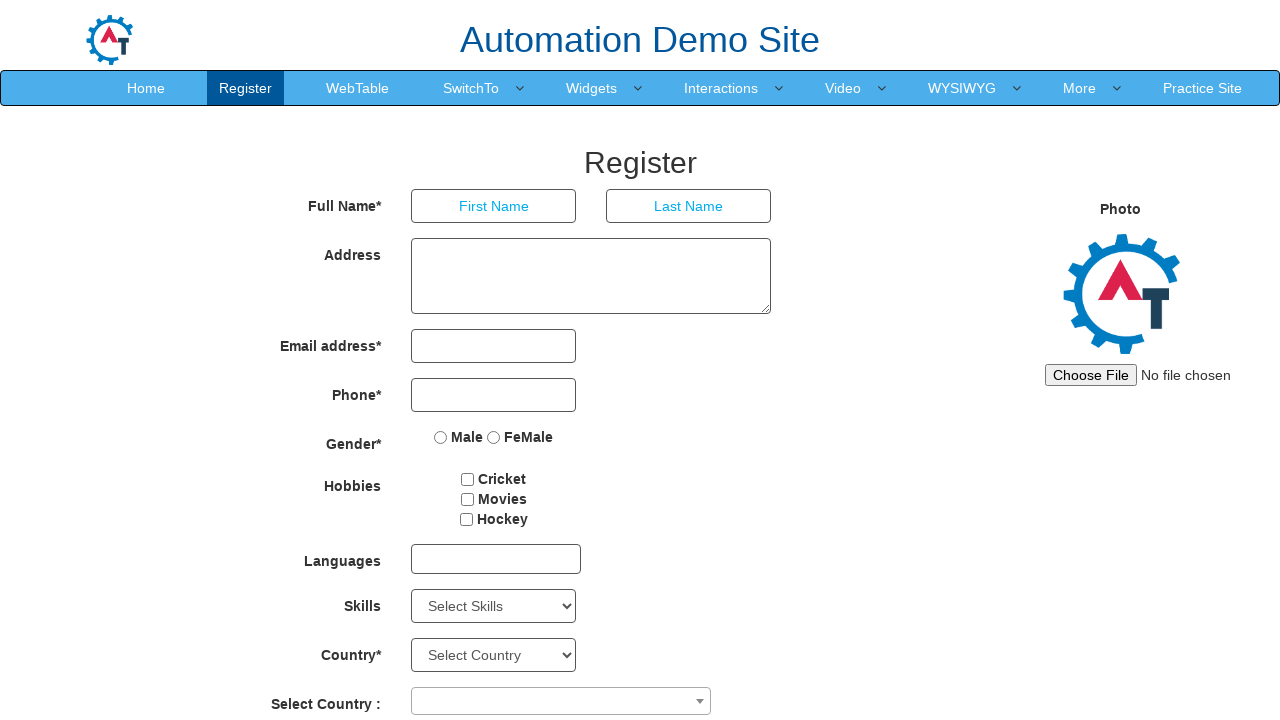

Verified radio button is enabled
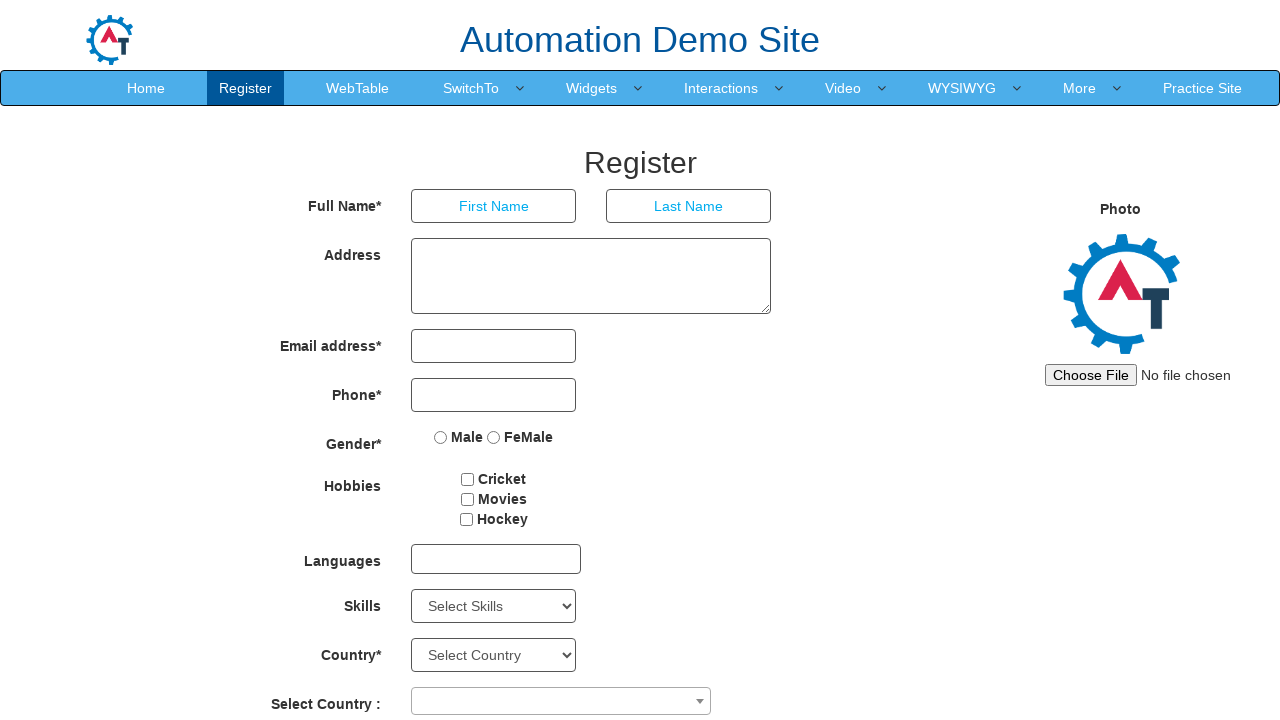

Checked initial selection state of radio button
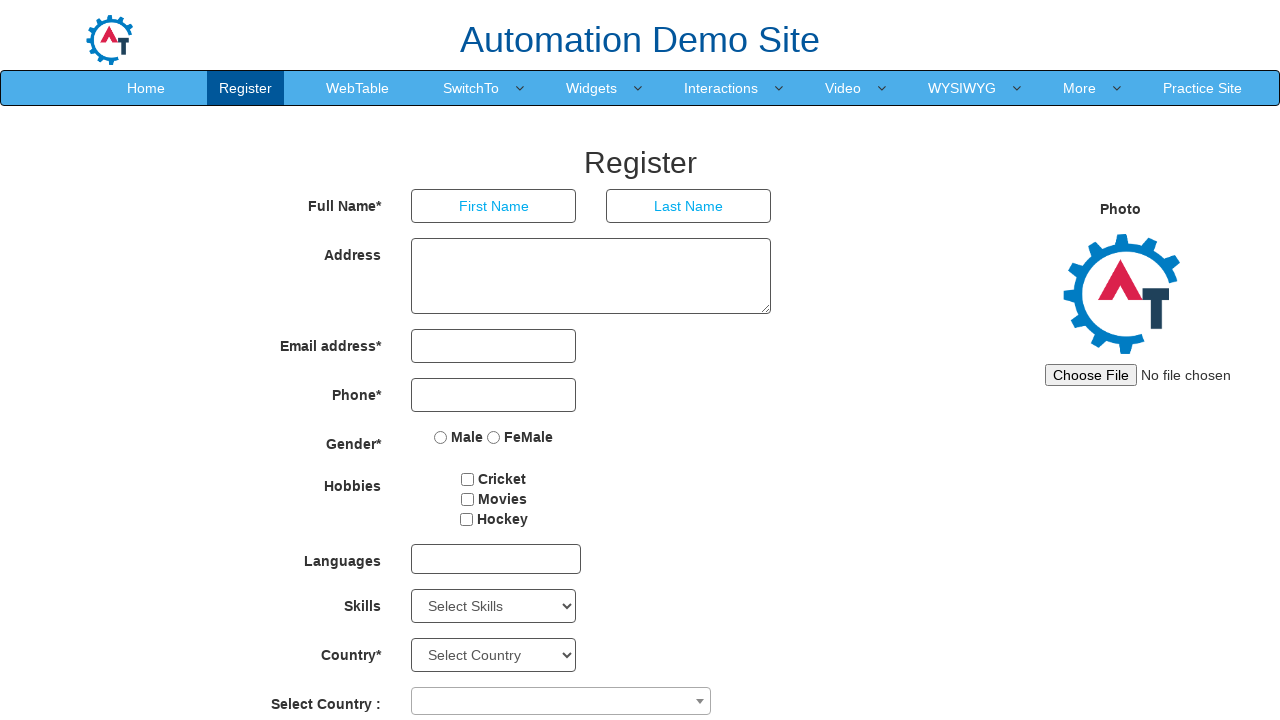

Clicked the radio button at (441, 437) on input[name='radiooptions'] >> nth=0
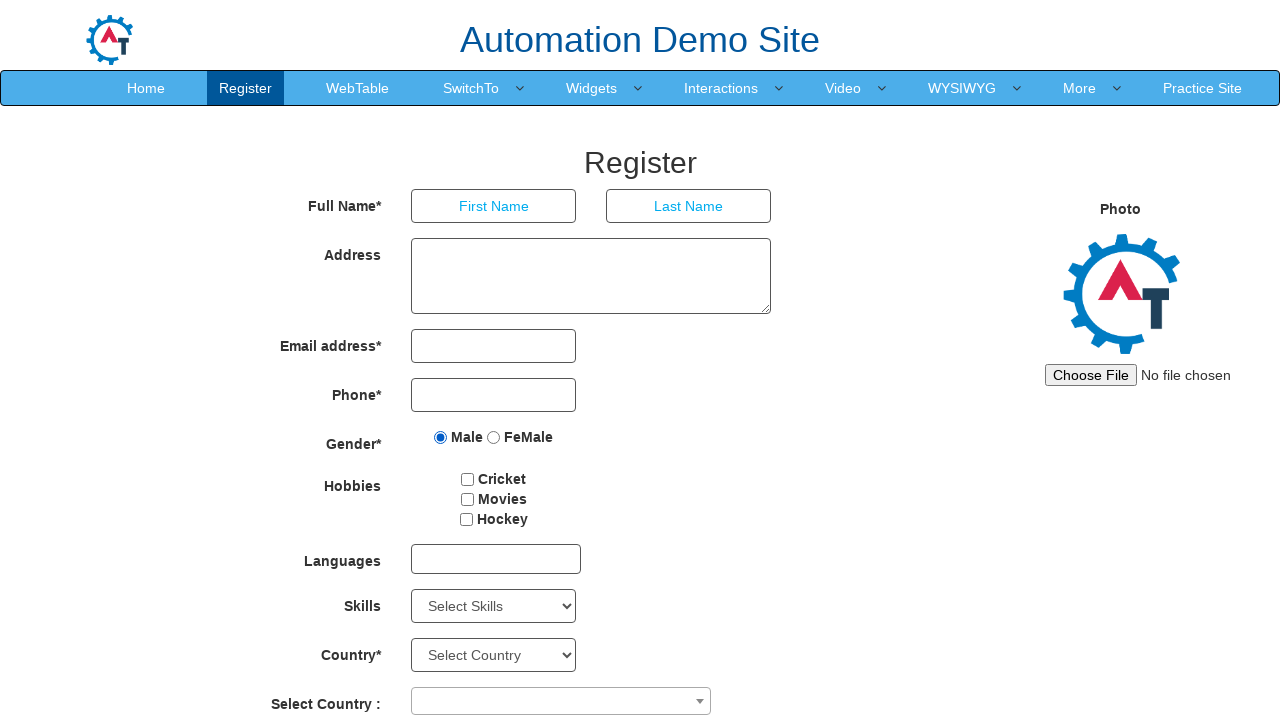

Verified radio button is now selected after clicking
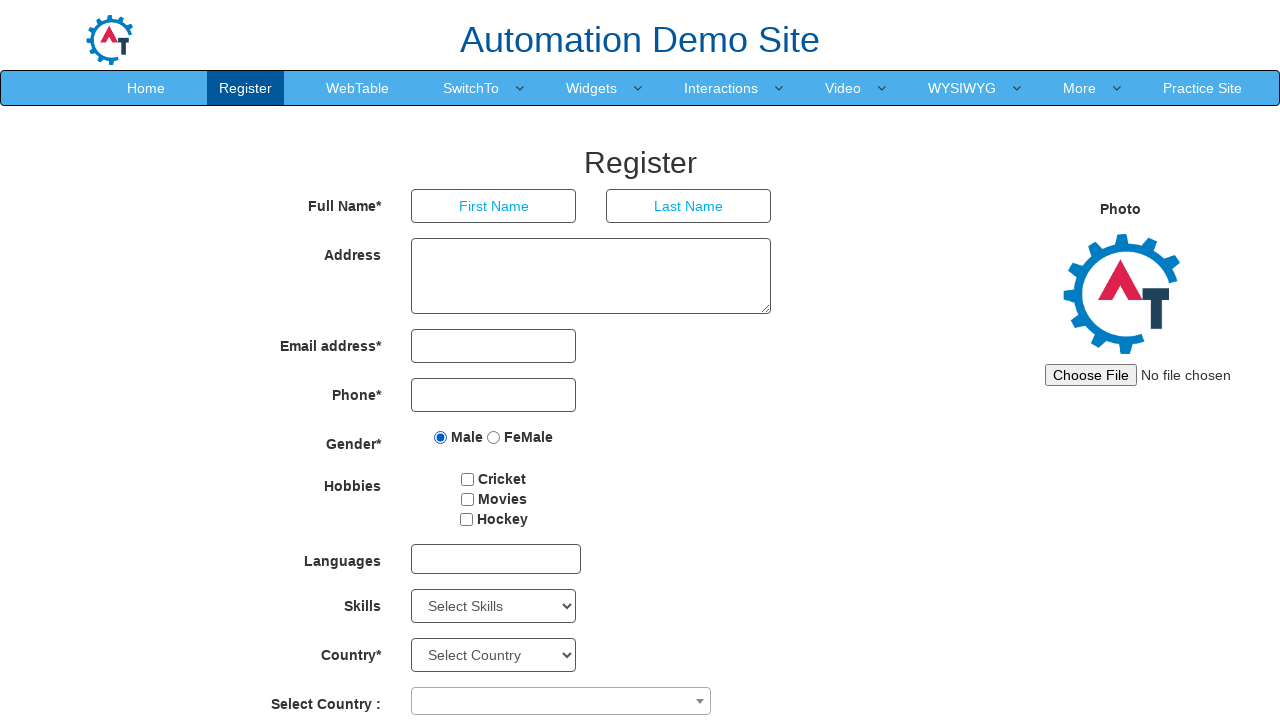

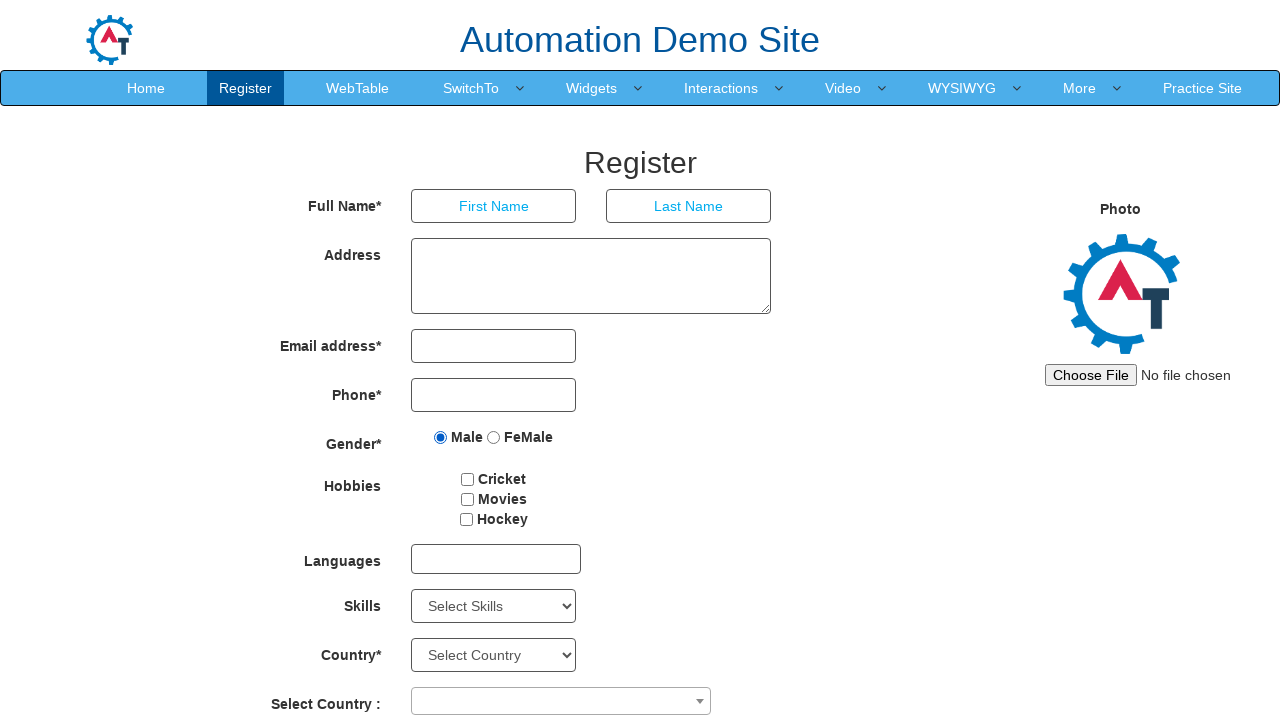